Navigates to CRM Pro website and locates paragraph elements within the details section

Starting URL: https://classic.crmpro.com

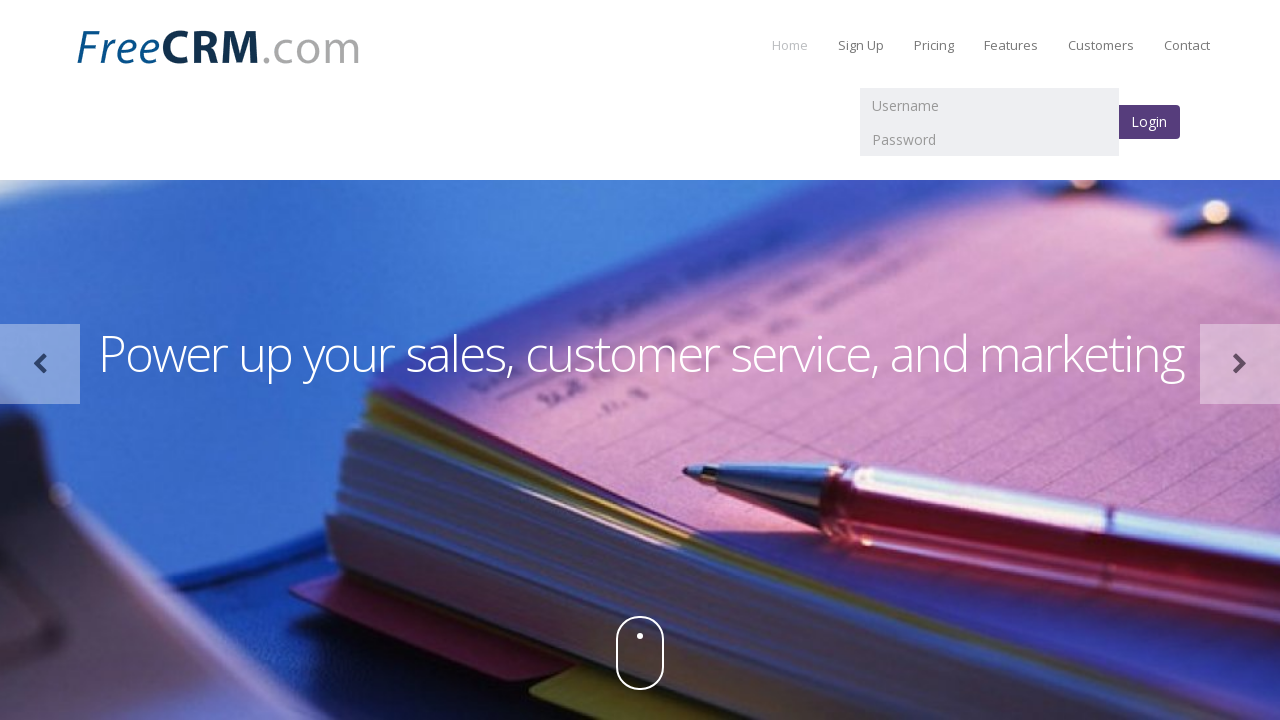

Navigated to CRM Pro website
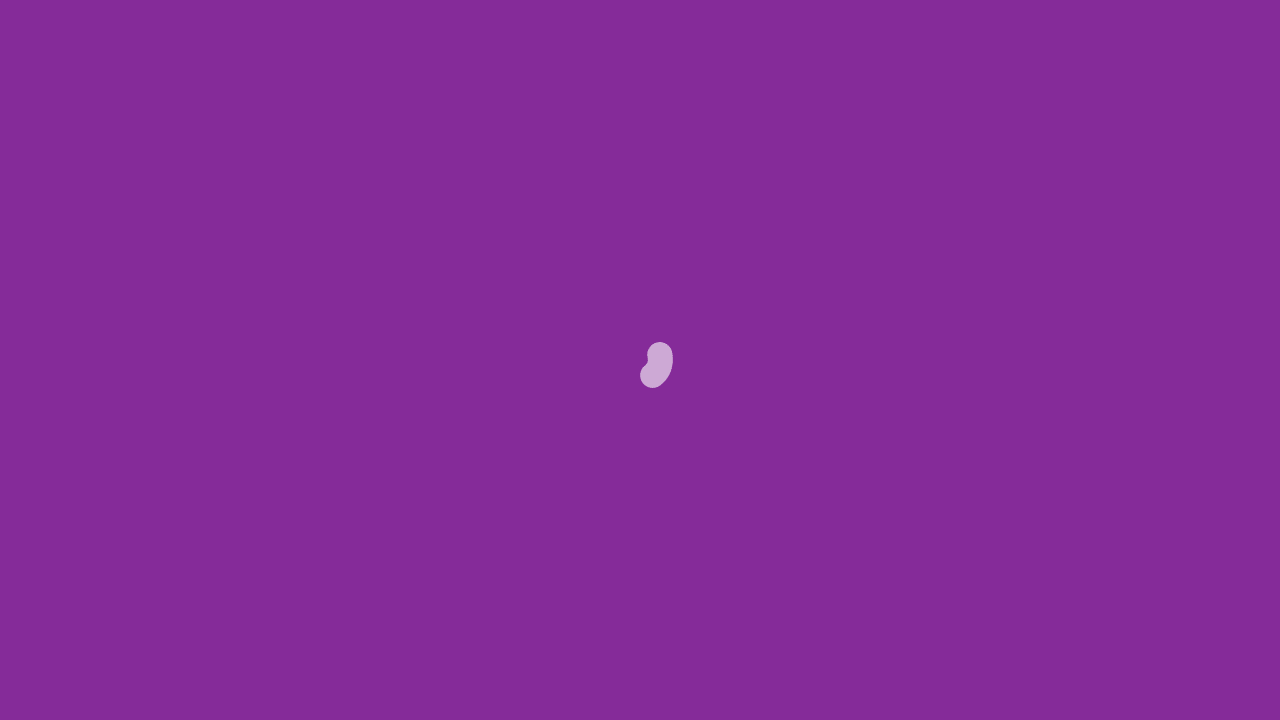

Details section paragraphs loaded
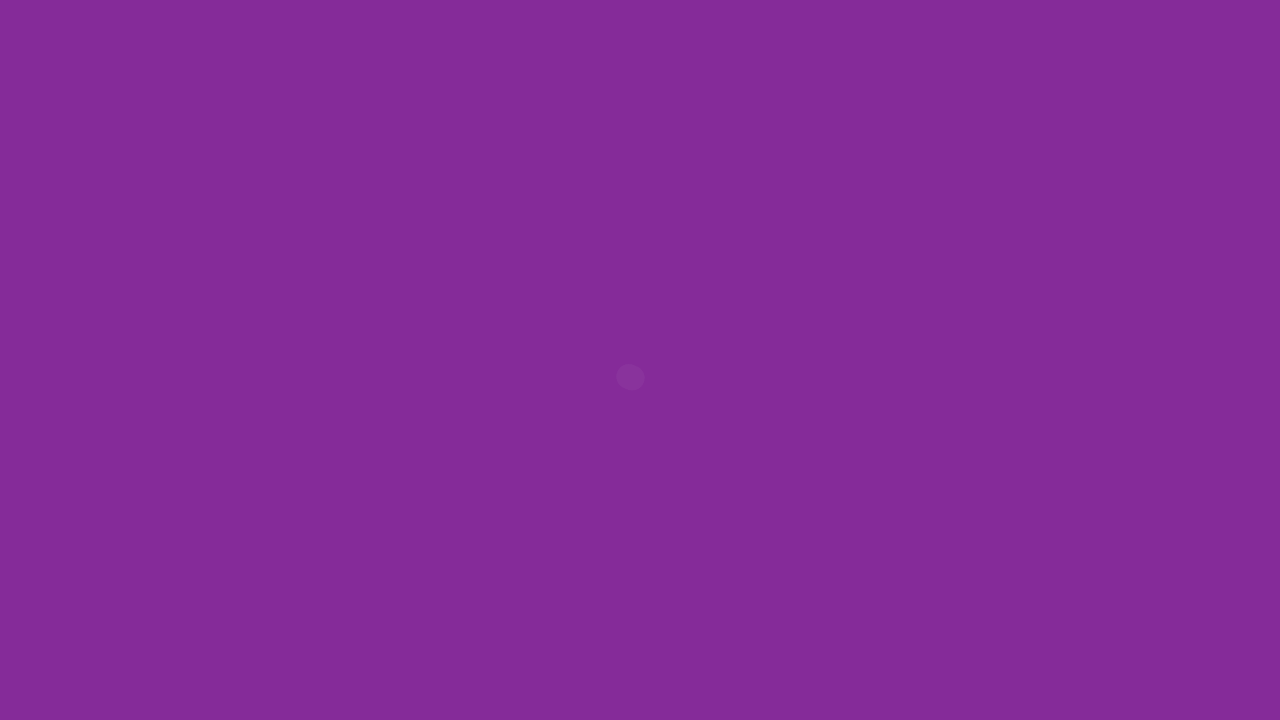

Located all paragraph elements within the details section
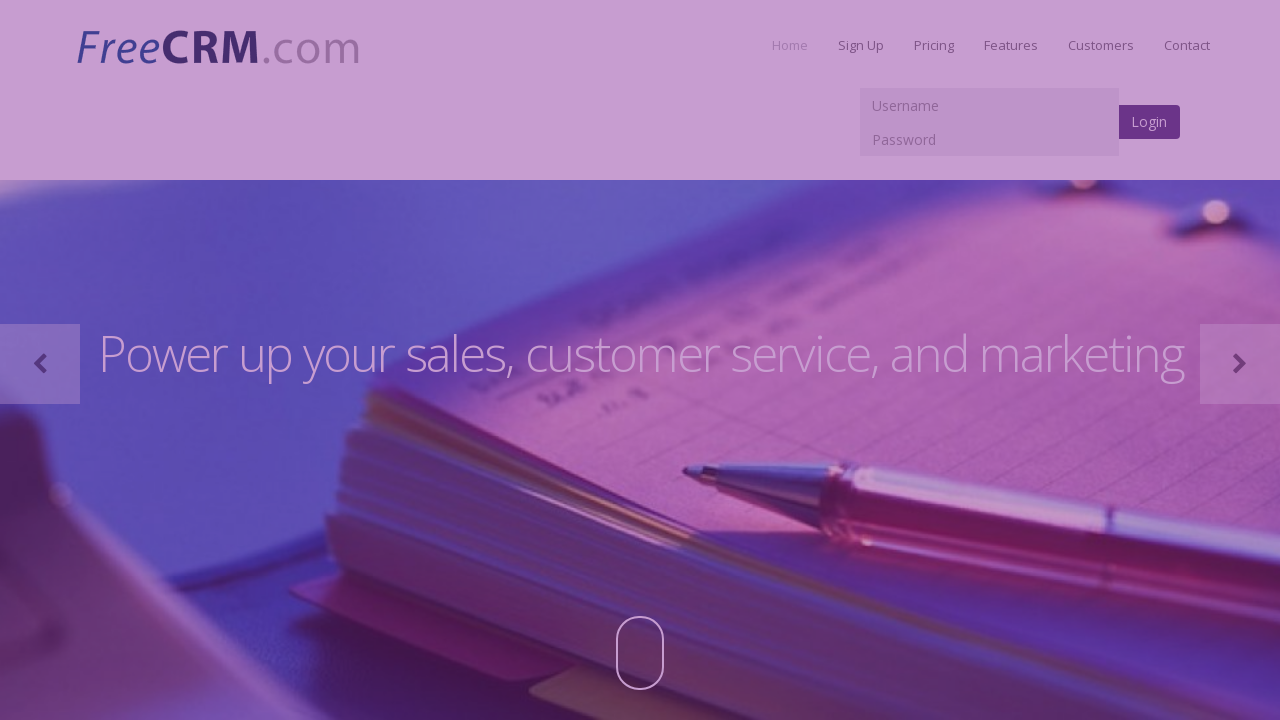

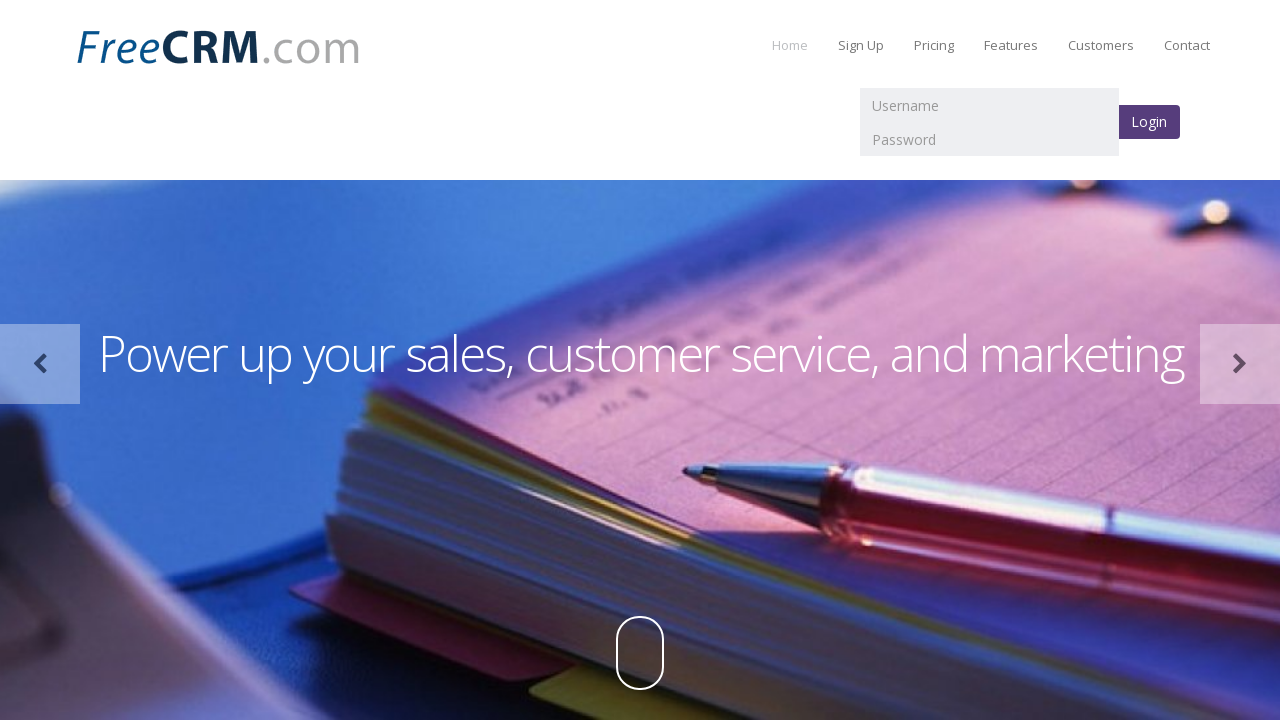